Navigates to the Bitvest.io website homepage

Starting URL: https://bitvest.io/

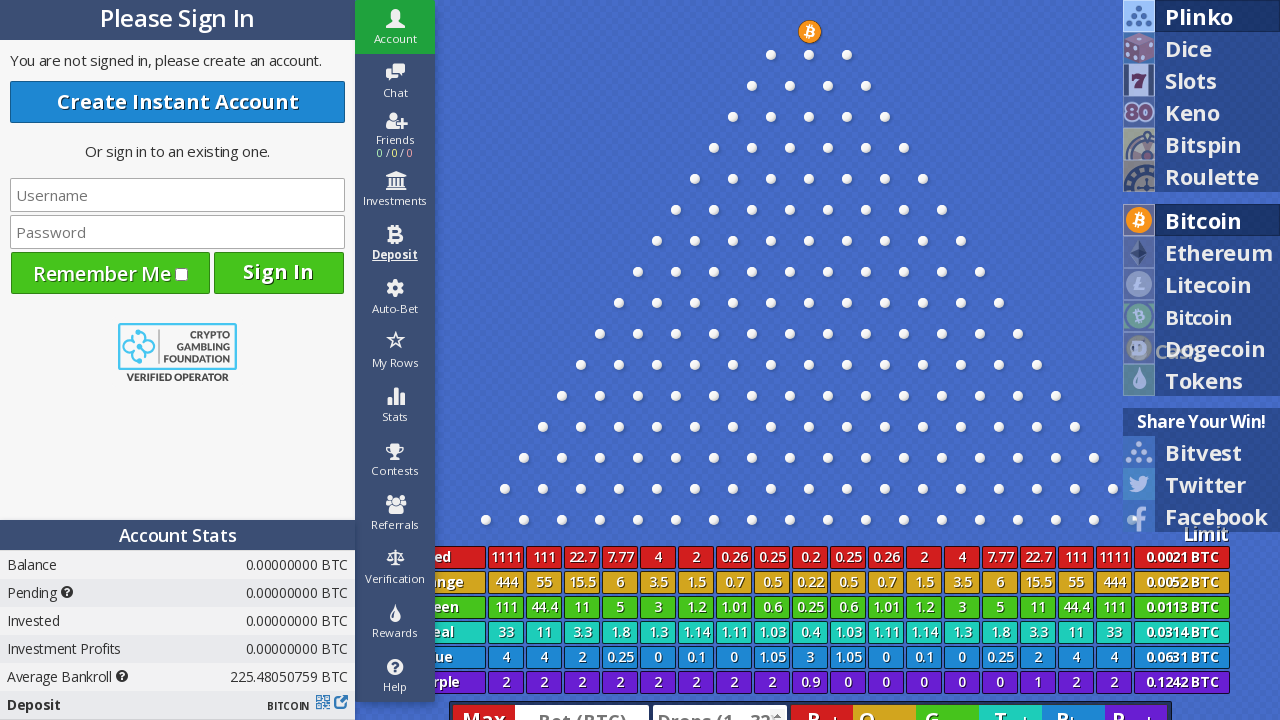

Navigated to Bitvest.io homepage
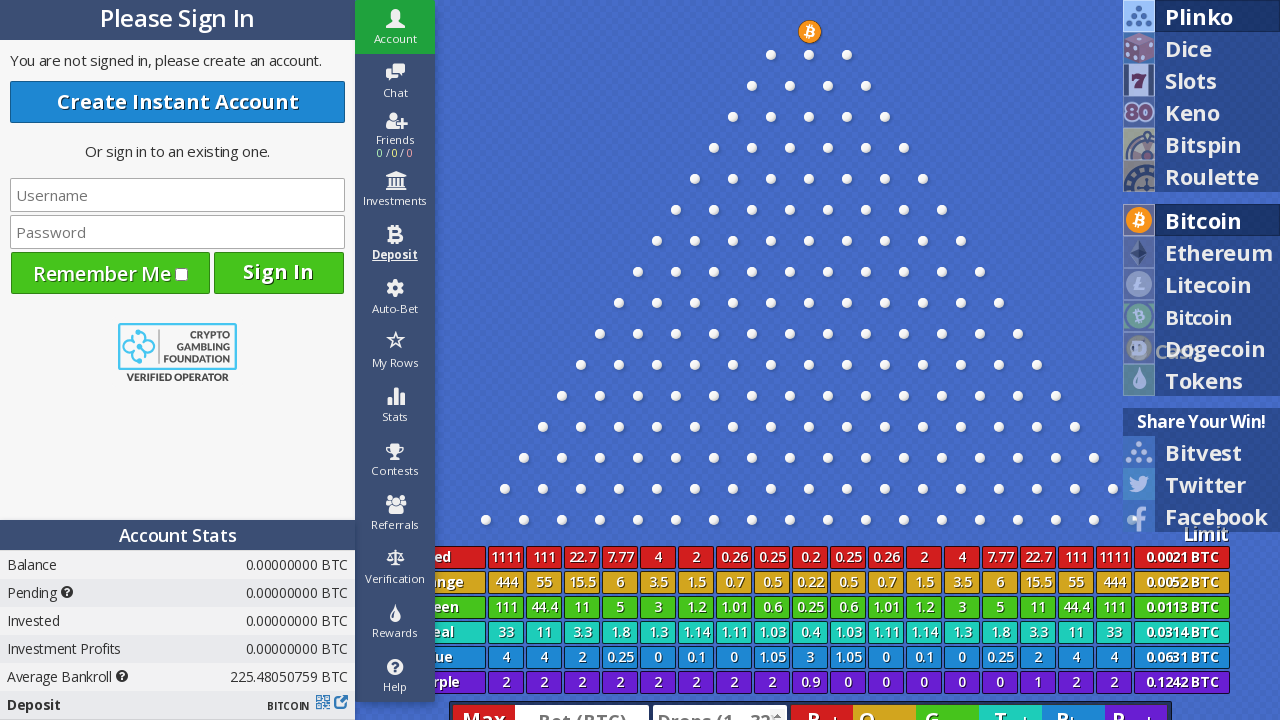

Page DOM content loaded
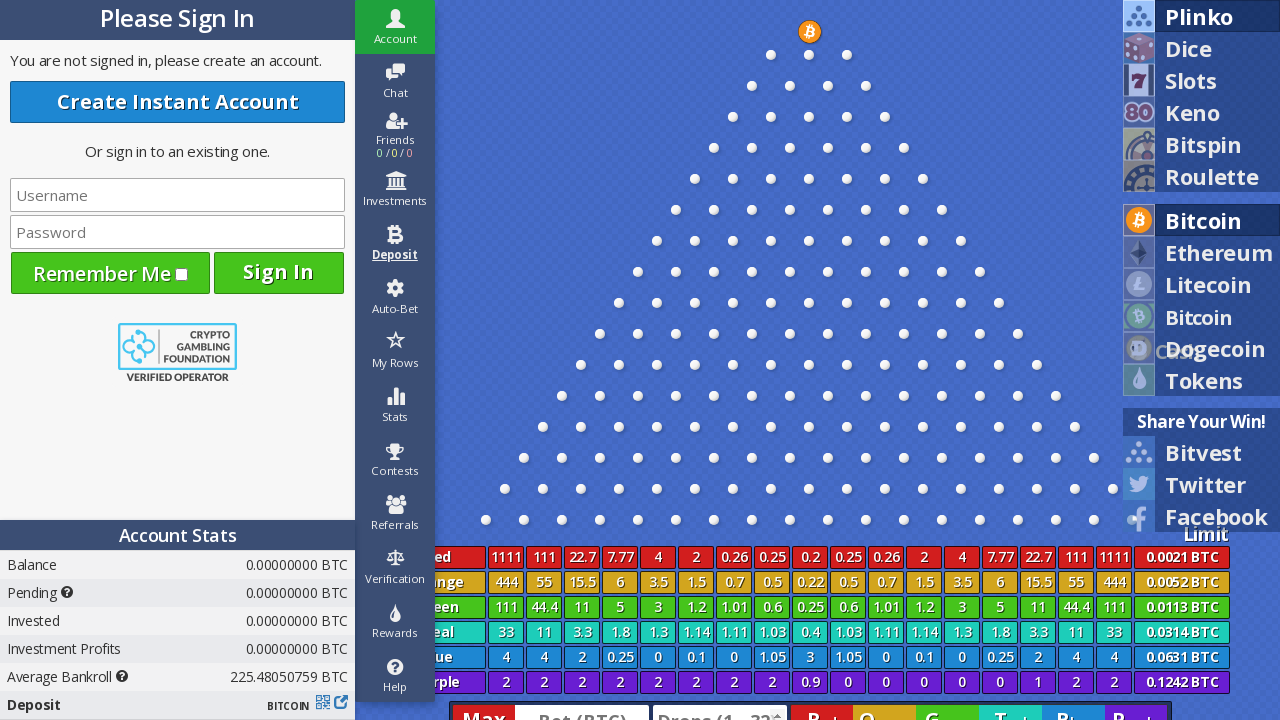

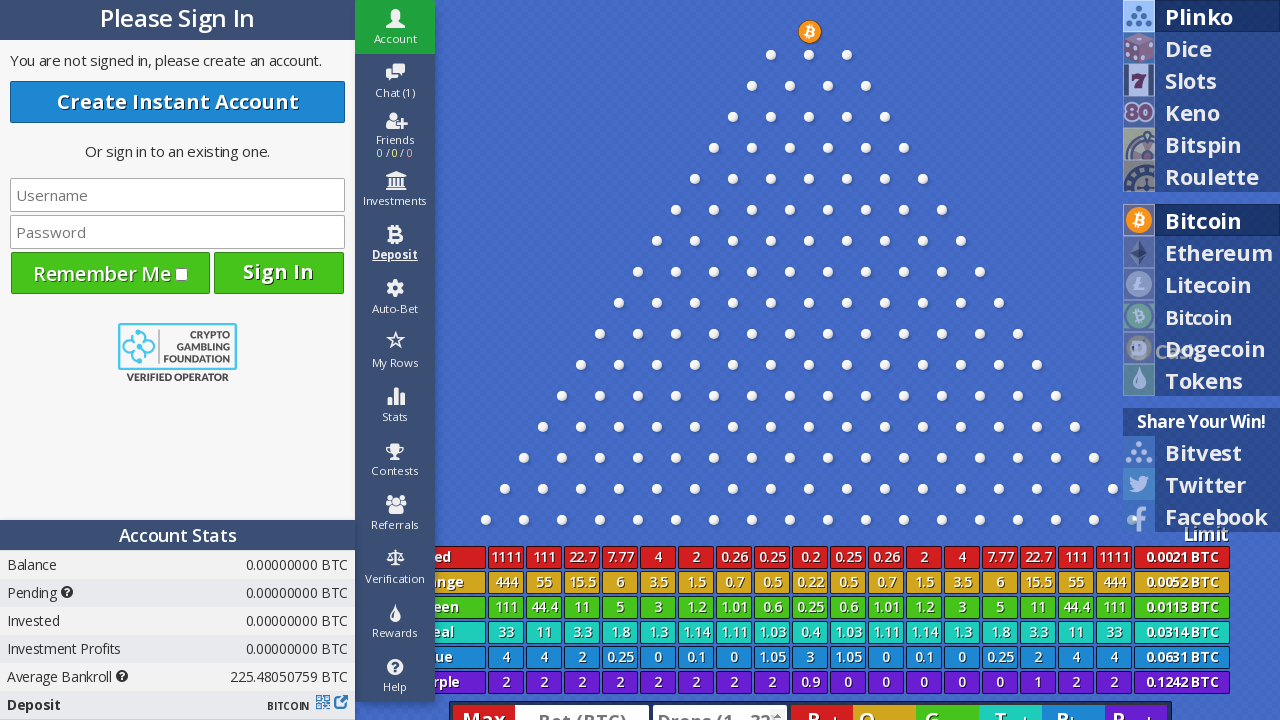